Tests keyboard actions on a text comparison website by entering text into a textarea and performing a select-all keyboard shortcut (Ctrl+A)

Starting URL: https://text-compare.com

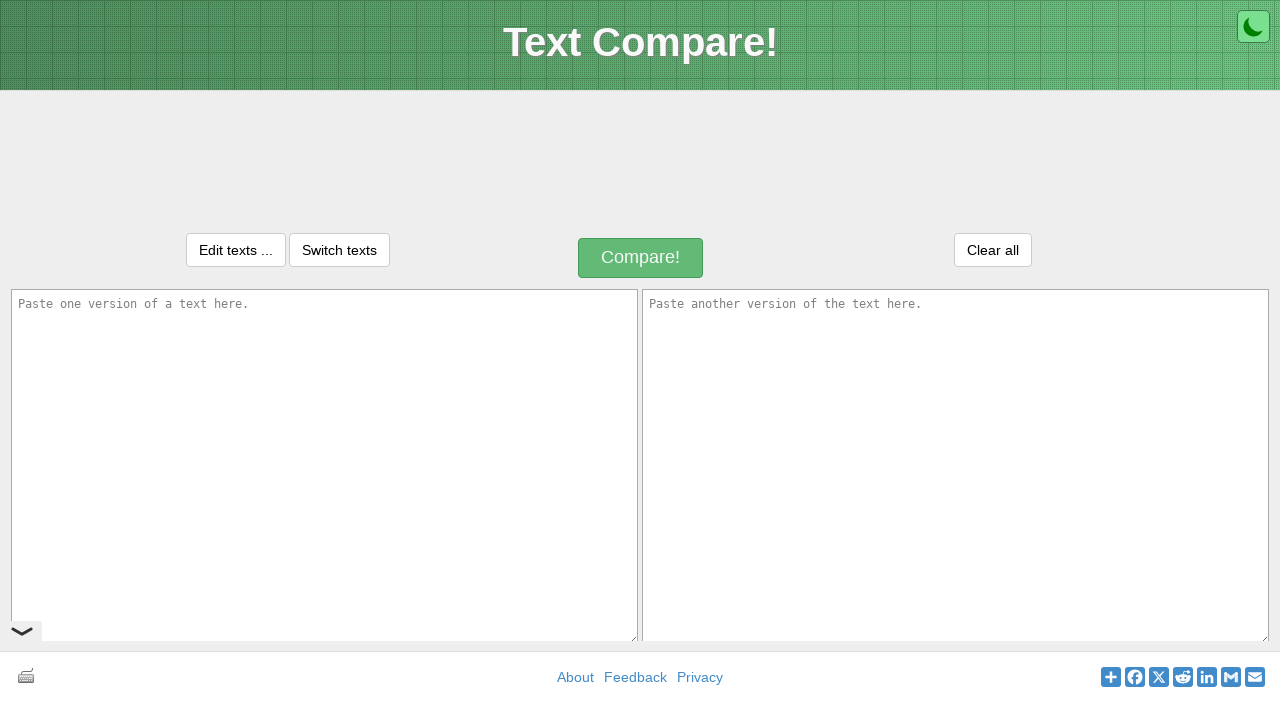

Waited for textarea#inputText1 to be visible
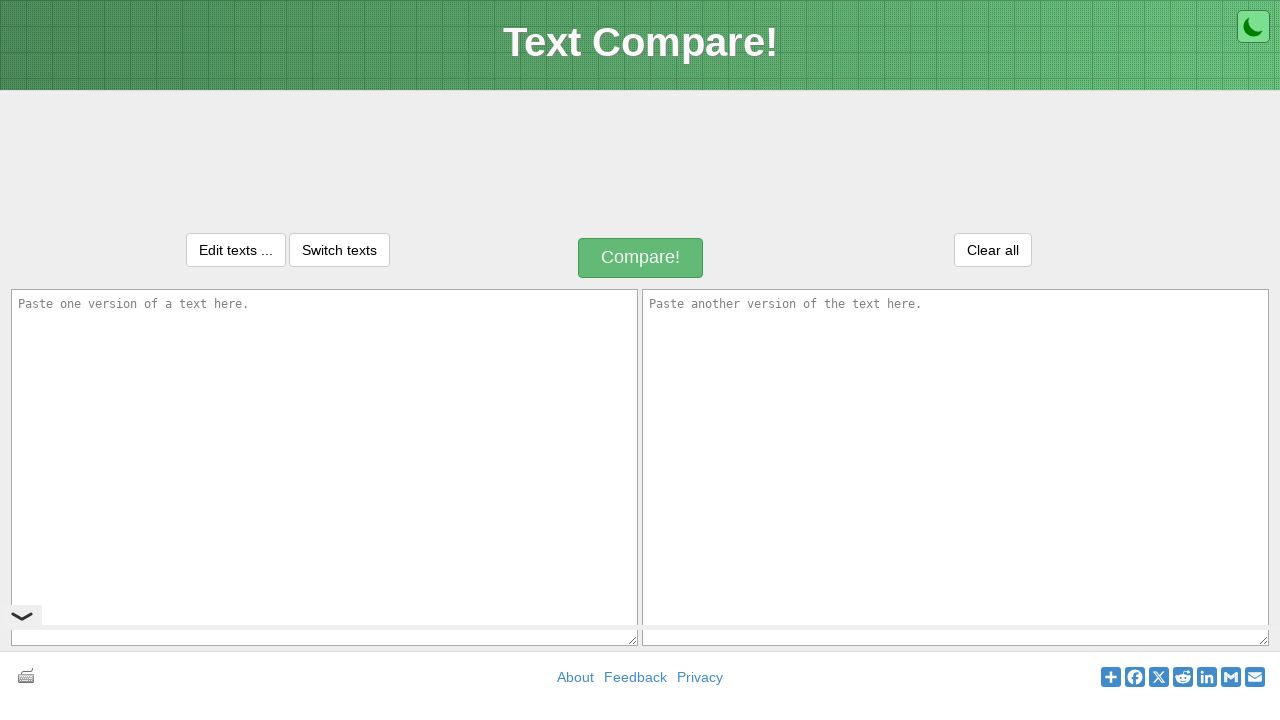

Filled textarea with 'Welcome to the selenium' on textarea#inputText1
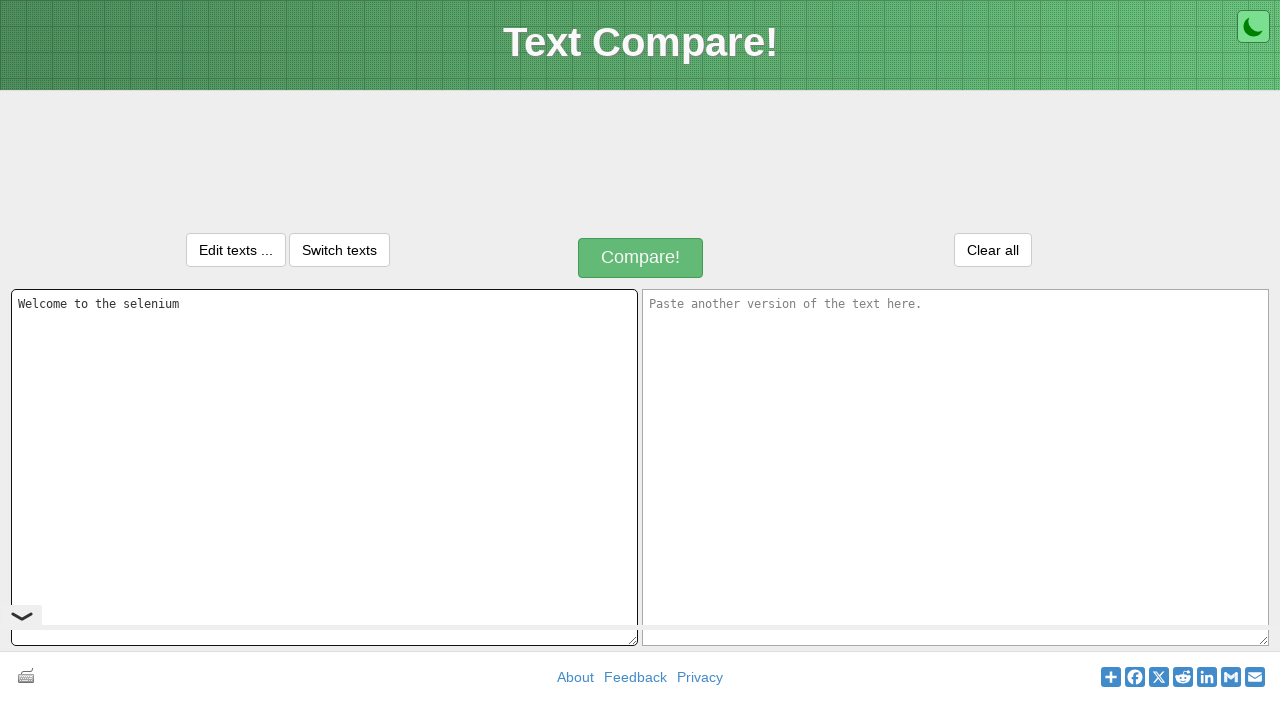

Clicked on textarea to focus it at (324, 467) on textarea#inputText1
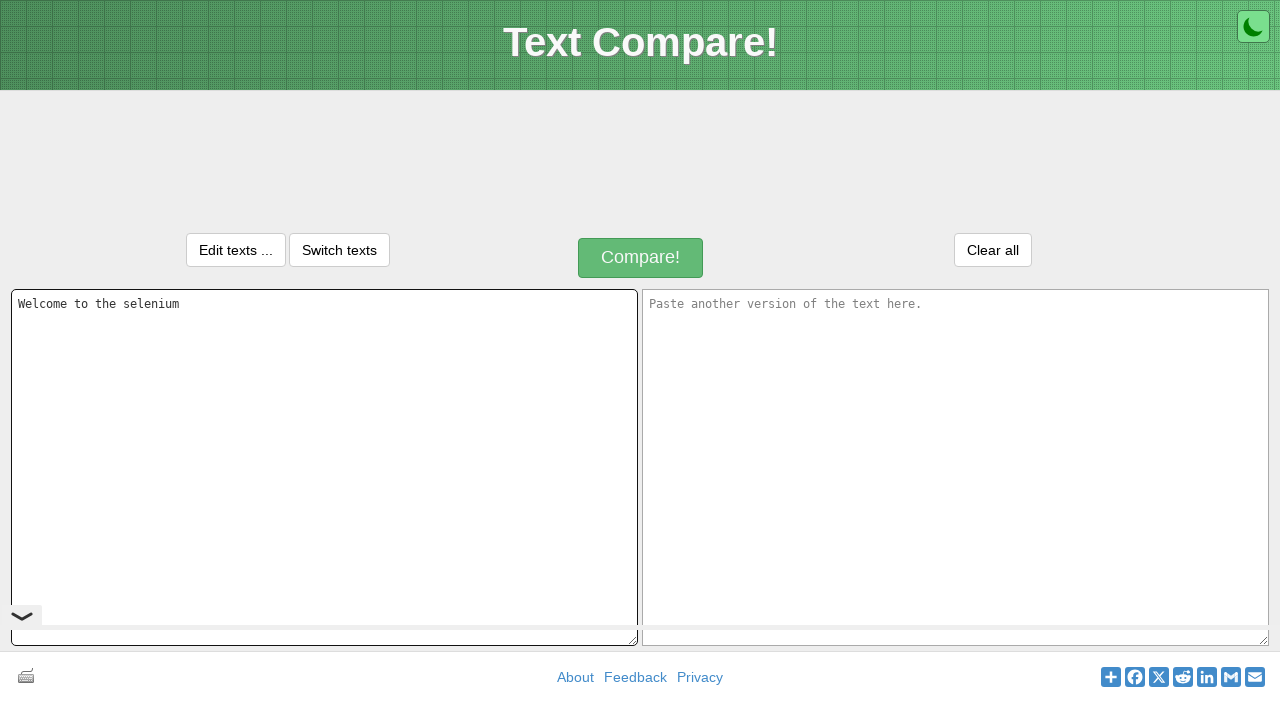

Pressed Ctrl+A to select all text in textarea
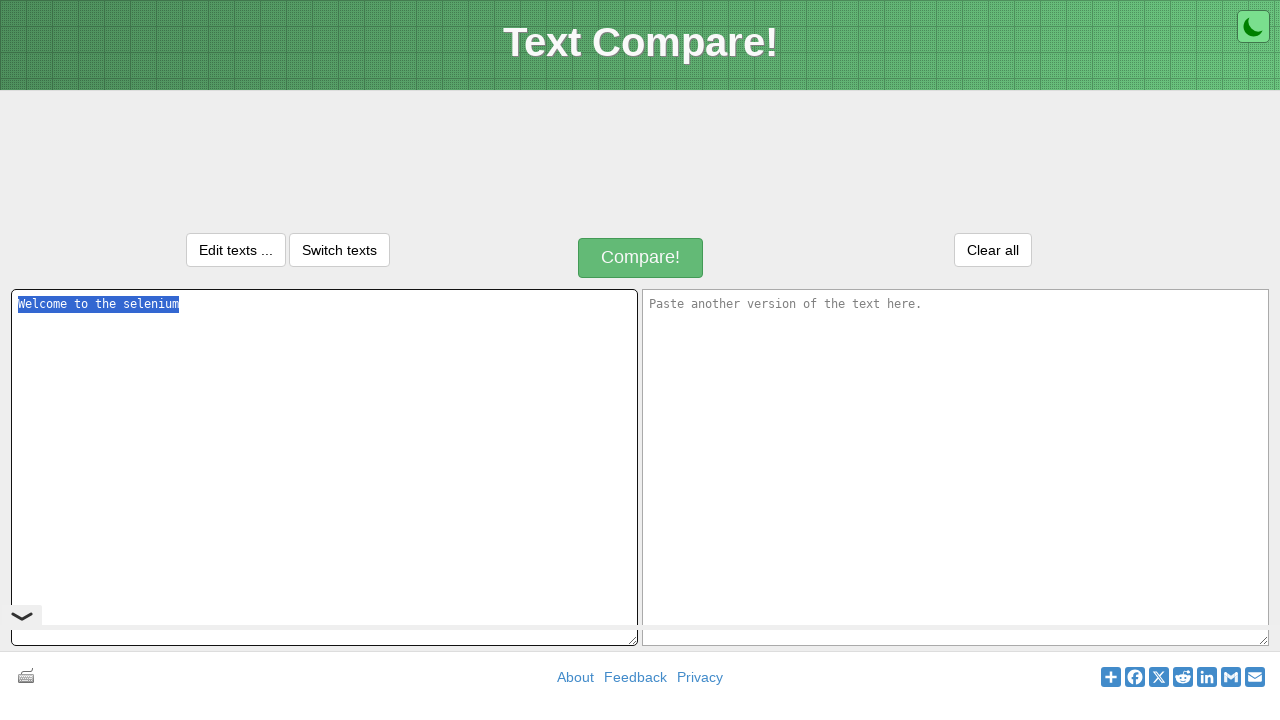

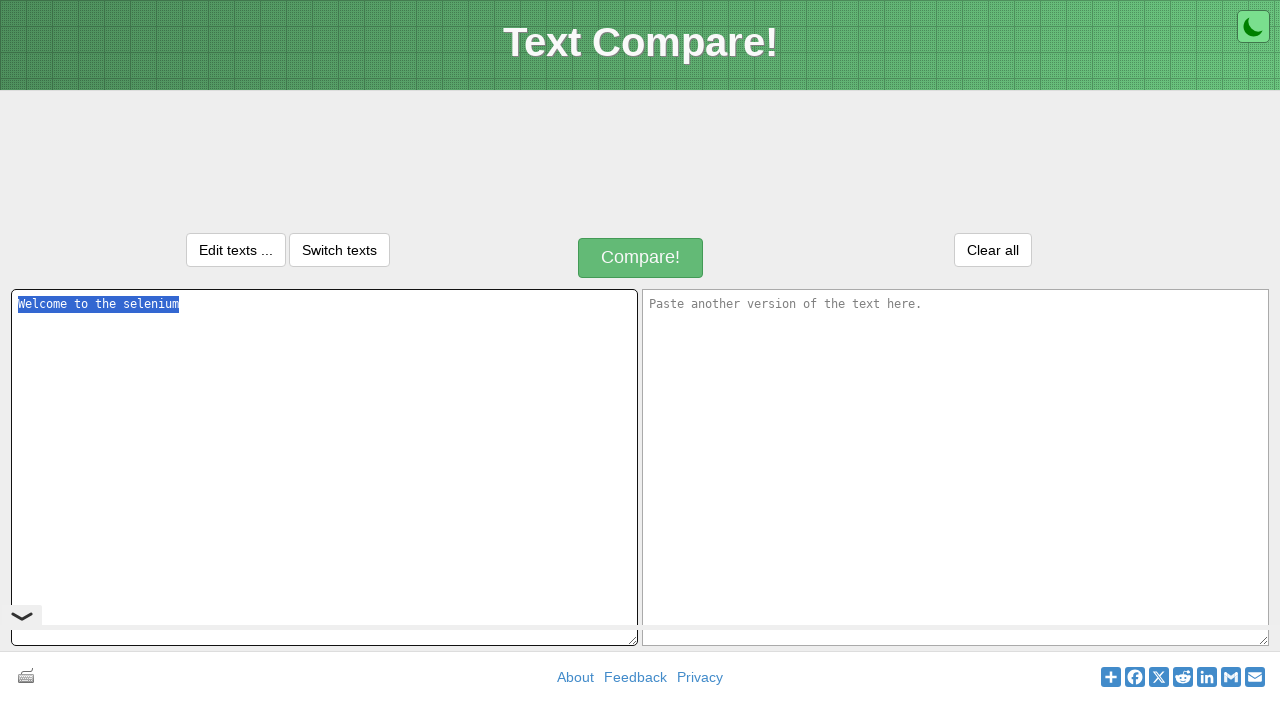